Tests autocomplete/autosuggest functionality by typing "IND" and selecting "India" from the dropdown suggestions

Starting URL: https://rahulshettyacademy.com/dropdownsPractise/

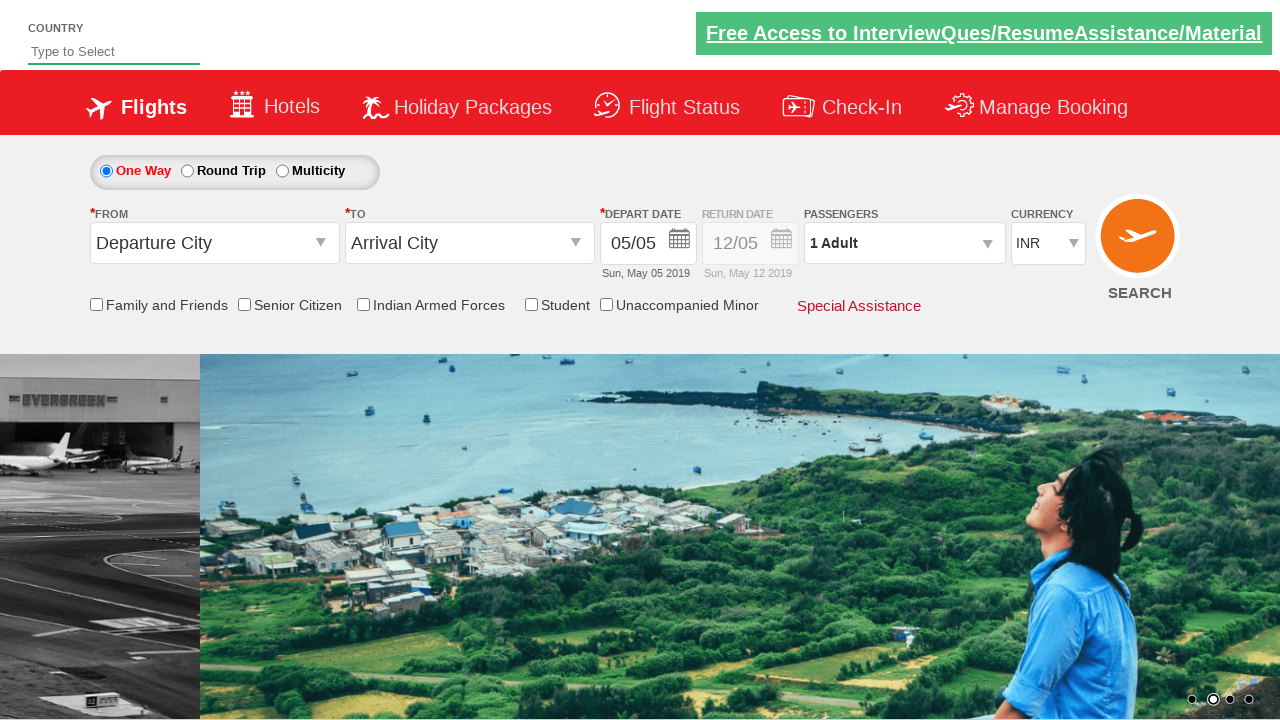

Clicked on the autosuggest input field at (114, 52) on #autosuggest
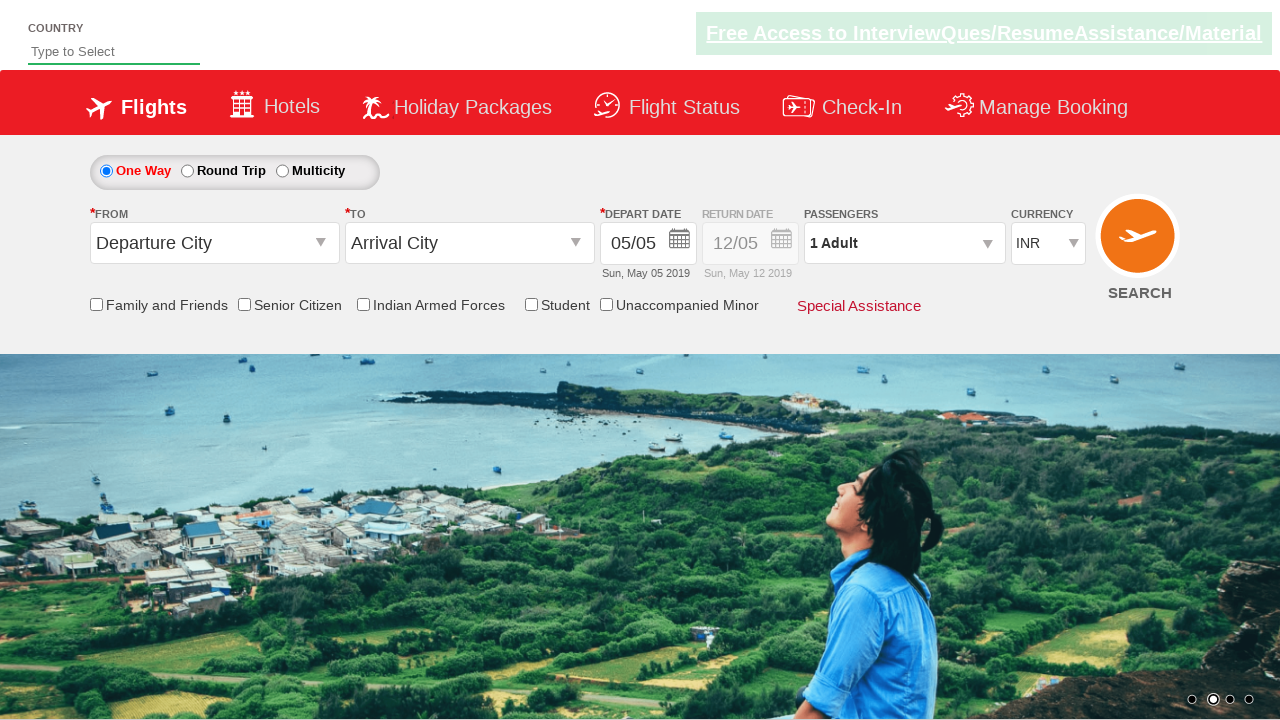

Typed 'IND' in autosuggest field to trigger suggestions on #autosuggest
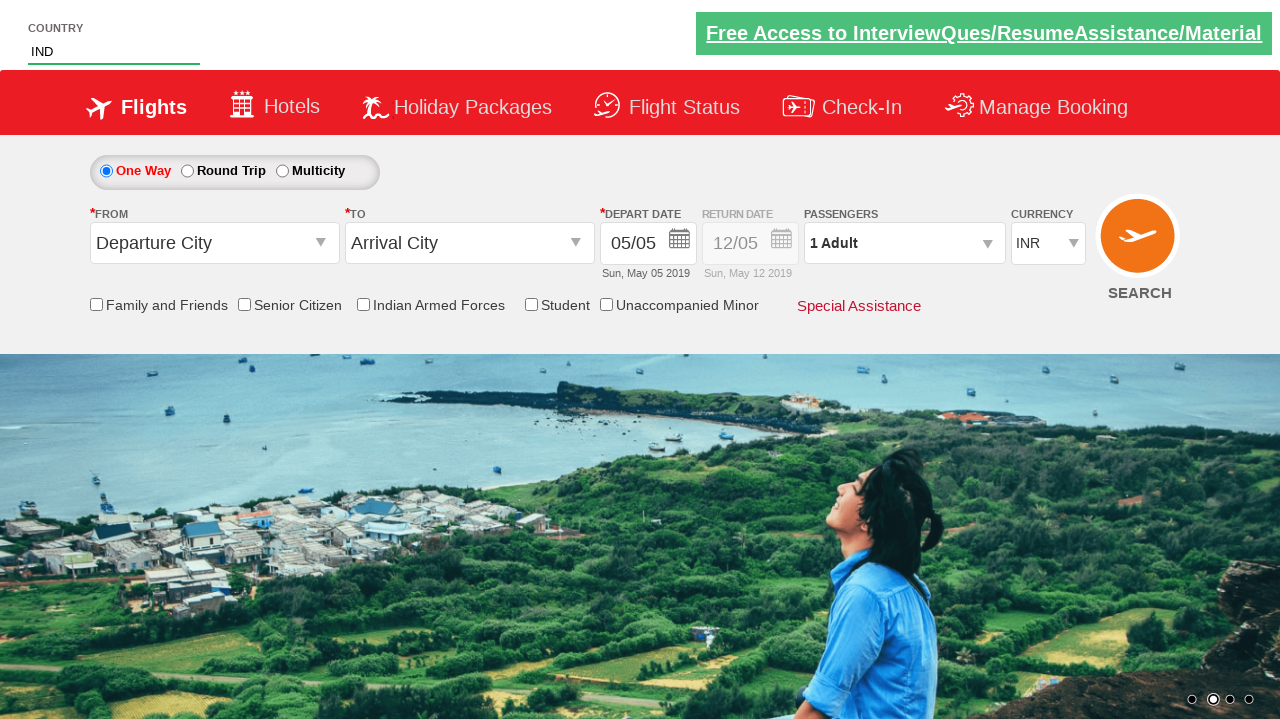

Dropdown suggestions appeared
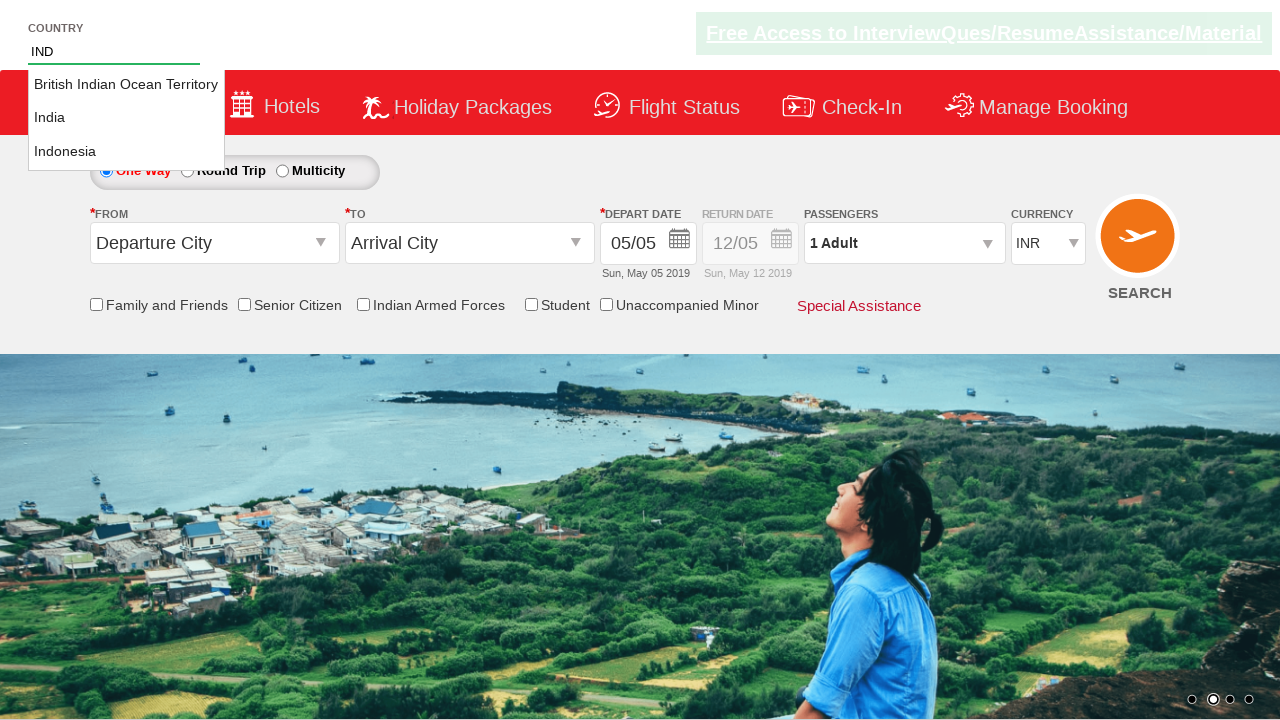

Selected 'India' from dropdown suggestions at (126, 118) on .ui-menu-item >> nth=1
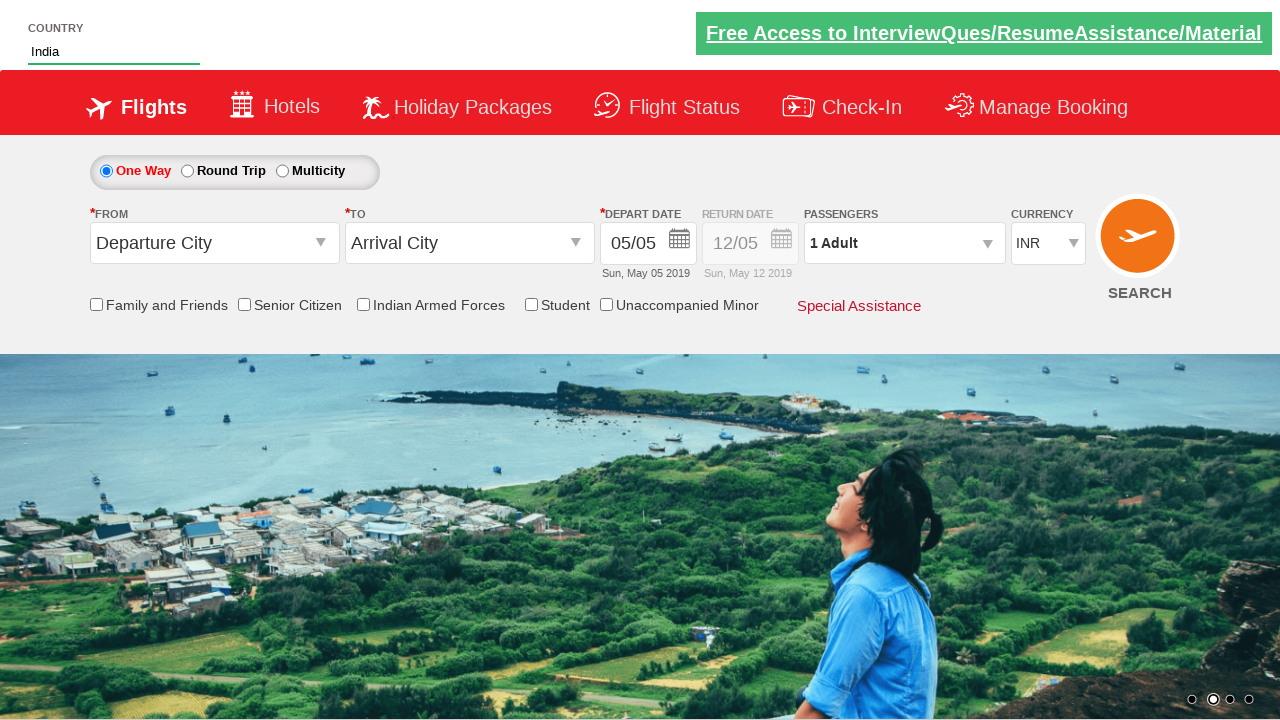

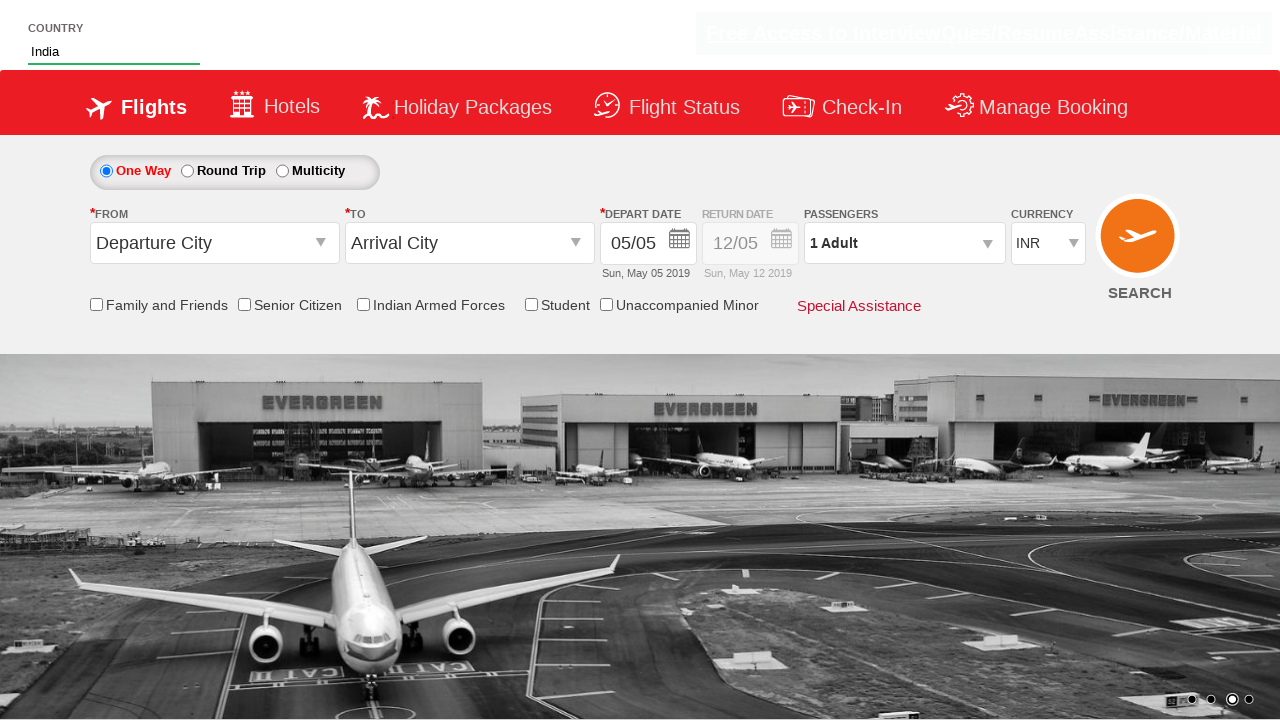